Tests login form validation by entering invalid credentials and verifying that an error message is displayed

Starting URL: https://www.saucedemo.com/

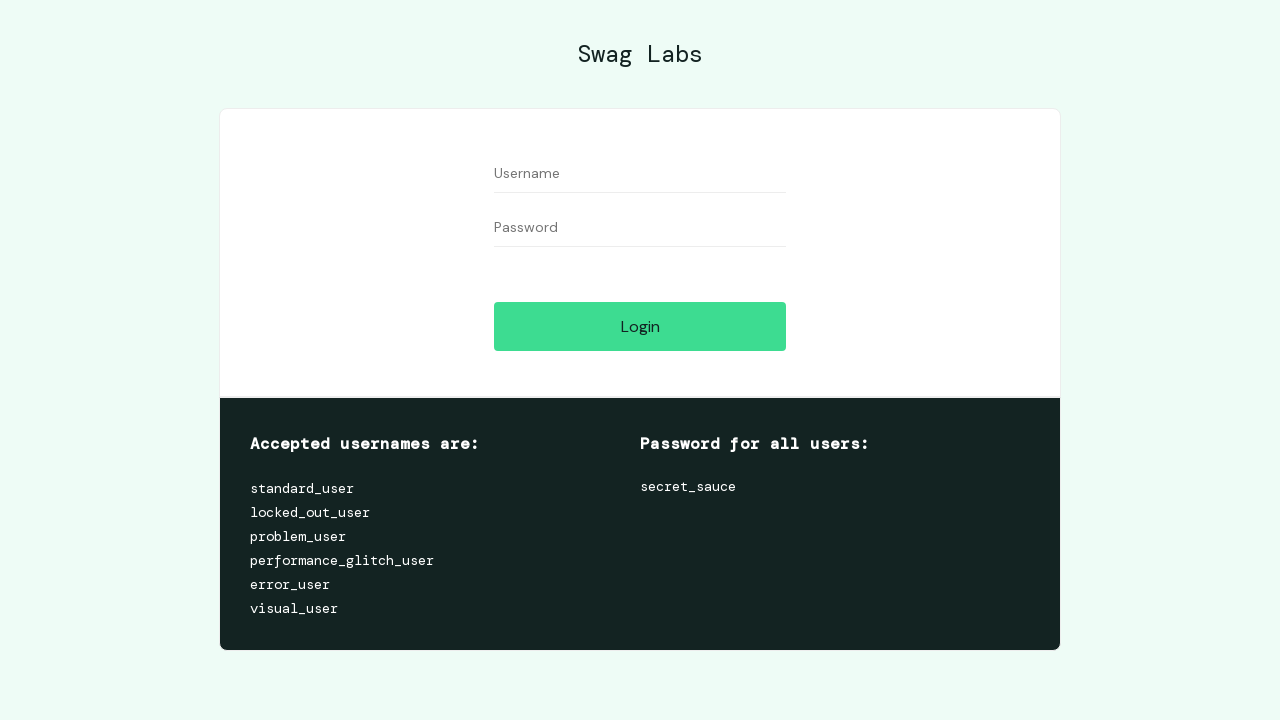

Filled username field with 'invalid_username' on #user-name
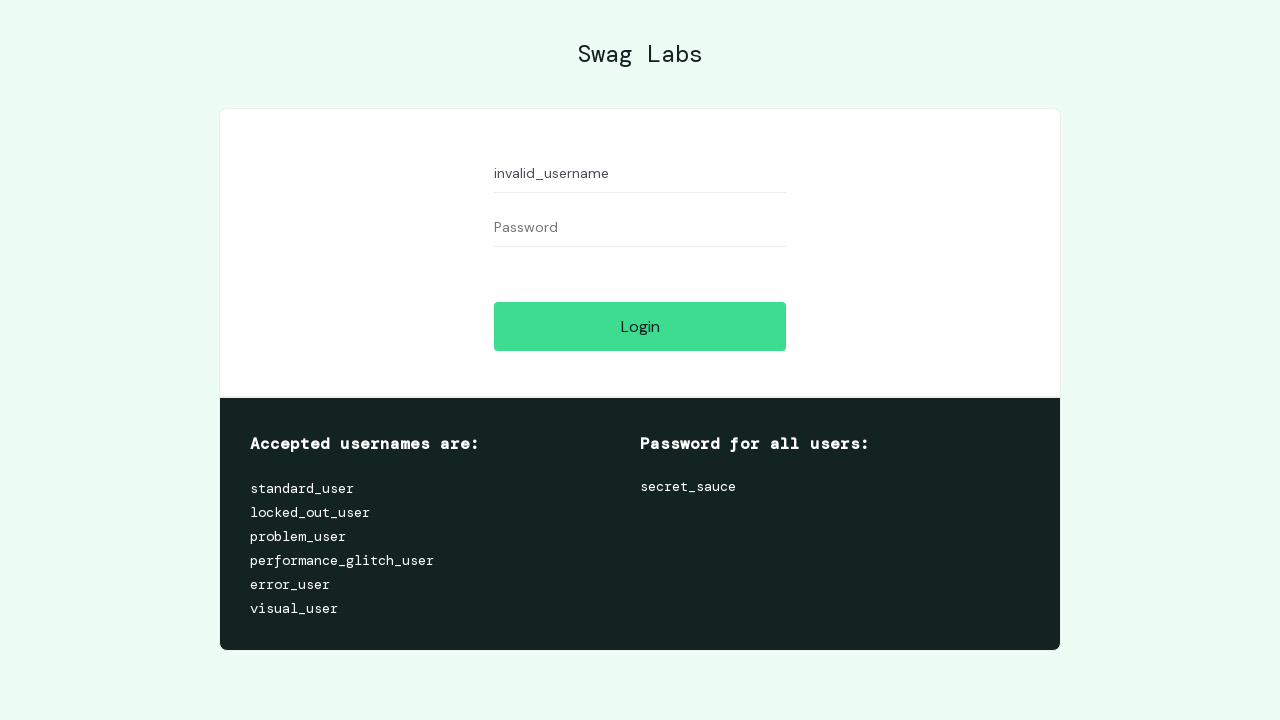

Filled password field with 'invalid_password' on #password
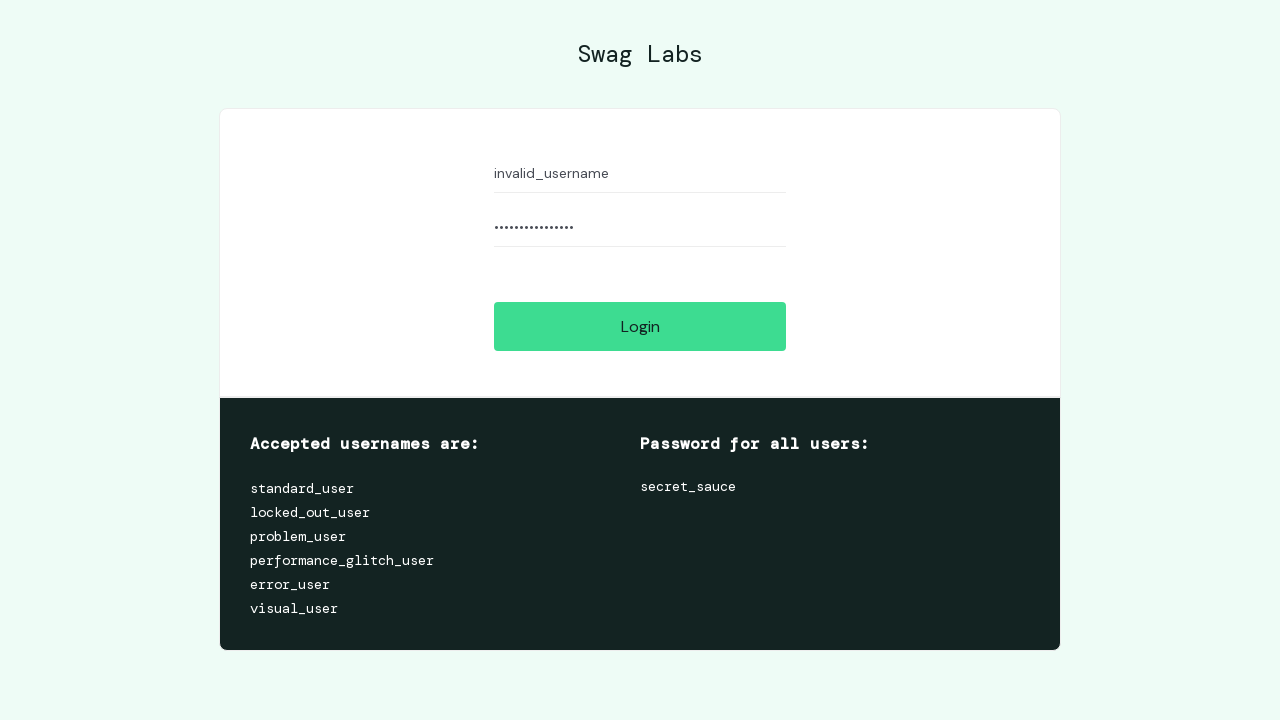

Clicked login button to submit invalid credentials at (640, 326) on #login-button
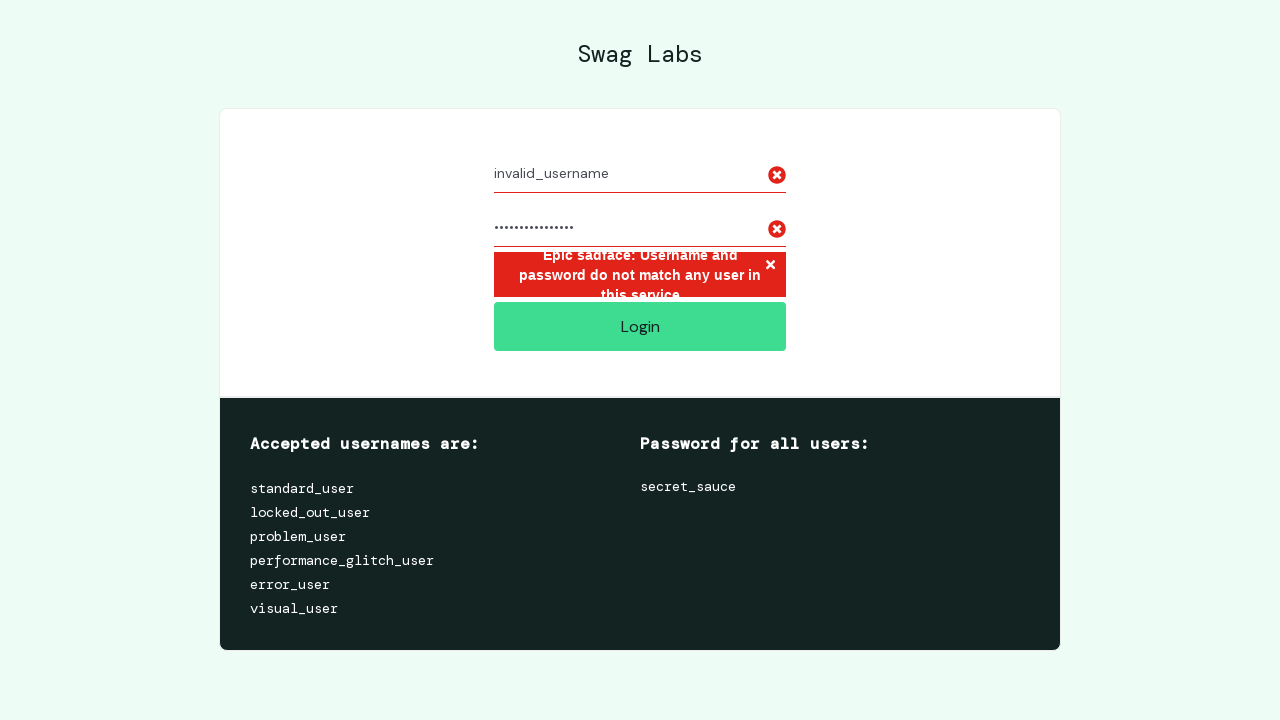

Error message appeared, validating login form rejection of invalid credentials
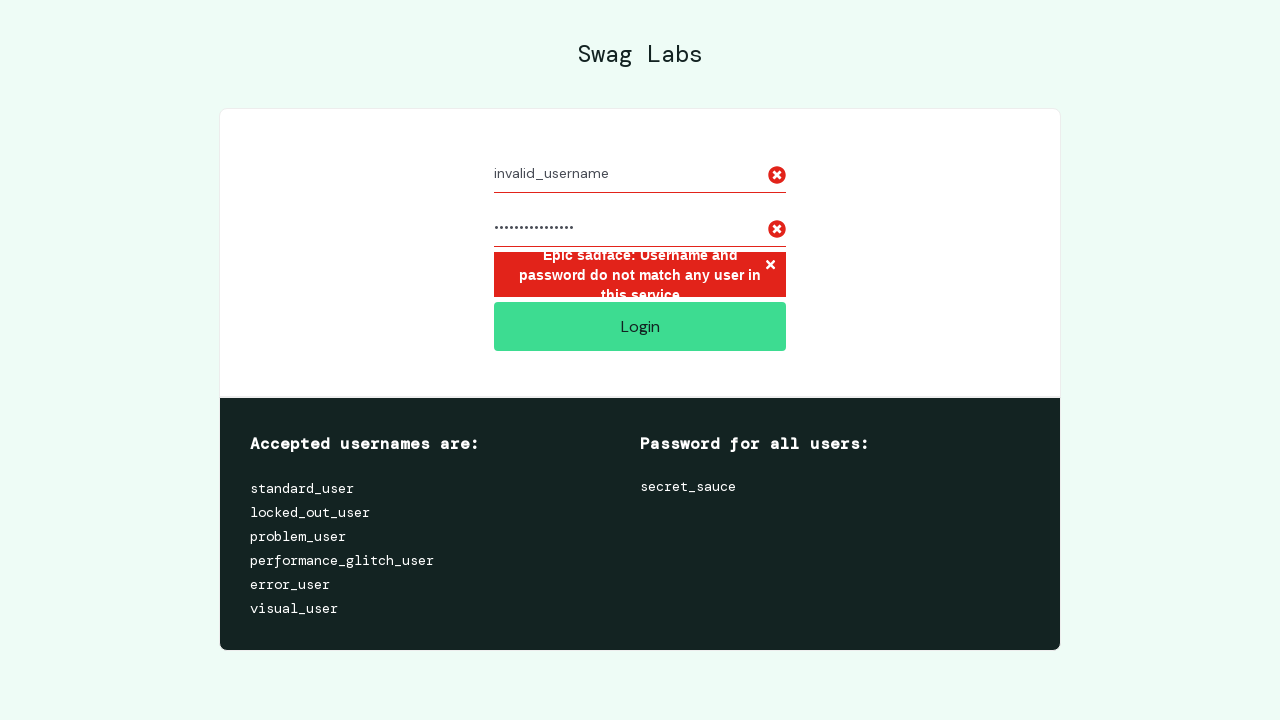

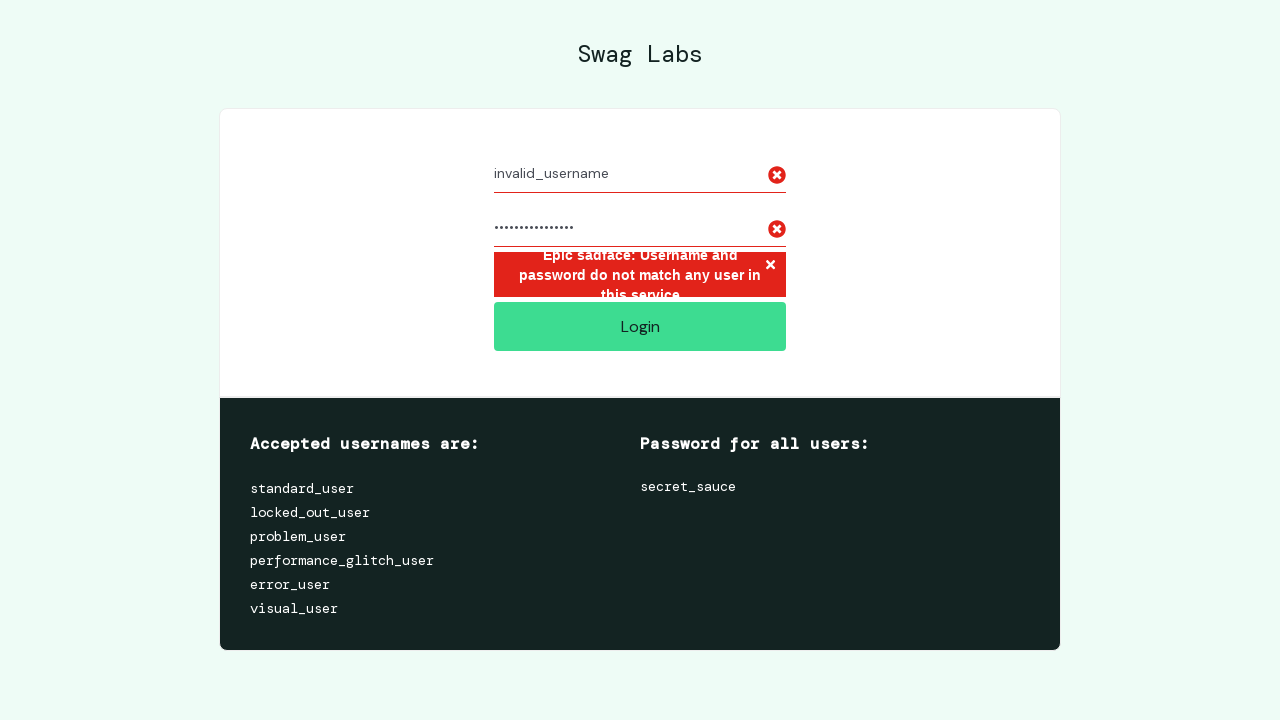